Tests a user registration form by filling in username, email, selecting gender, checking hobby checkboxes, selecting interests and country from dropdowns, entering date of birth, rating, hovering over tooltip, checking newsletter, clicking star rating, and submitting the form.

Starting URL: https://material.playwrightvn.com/

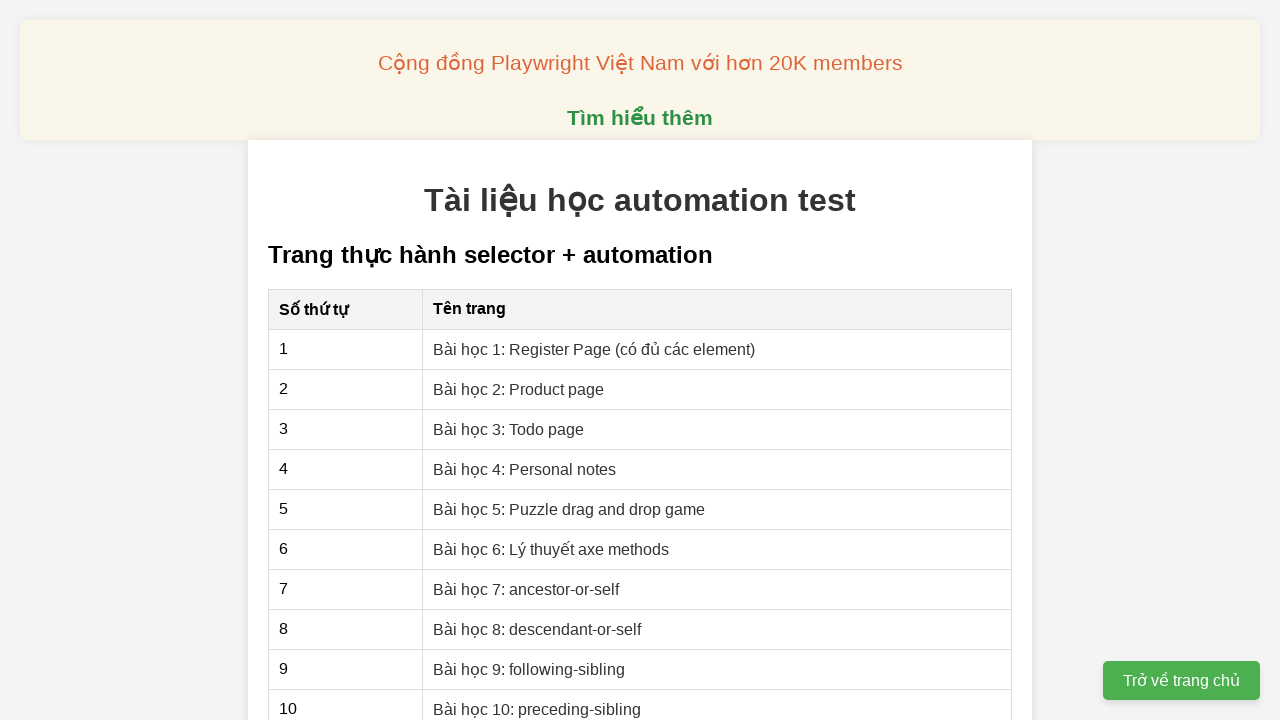

Clicked on 'Bài học 1: Register Page' link at (594, 349) on internal:role=link[name="Bài học 1: Register Page"i]
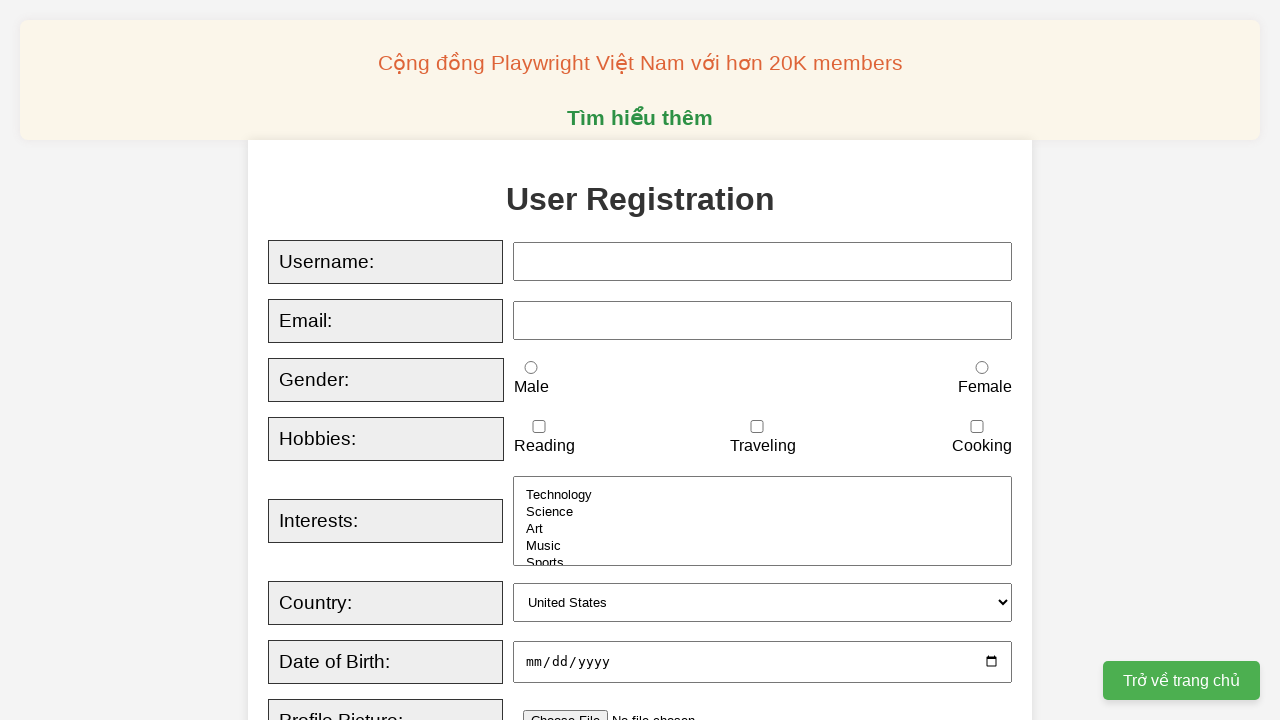

User Registration heading is visible
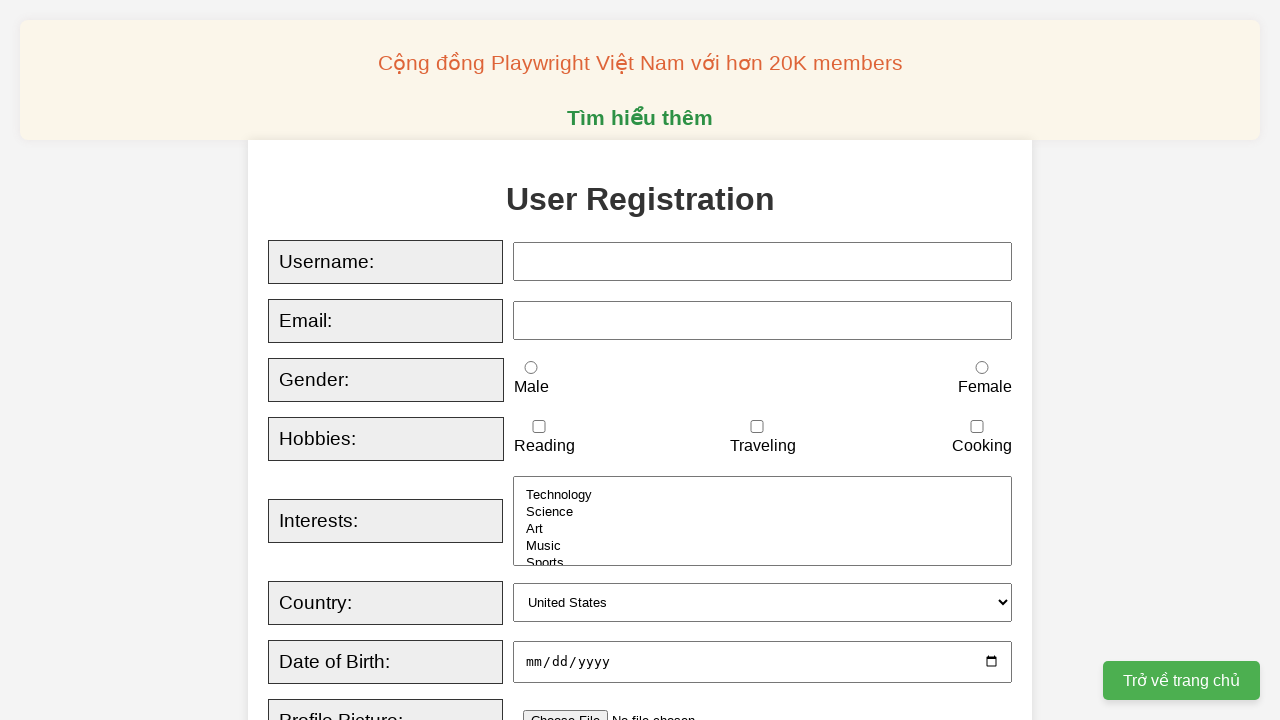

Filled username field with 'tunganh' on input#username
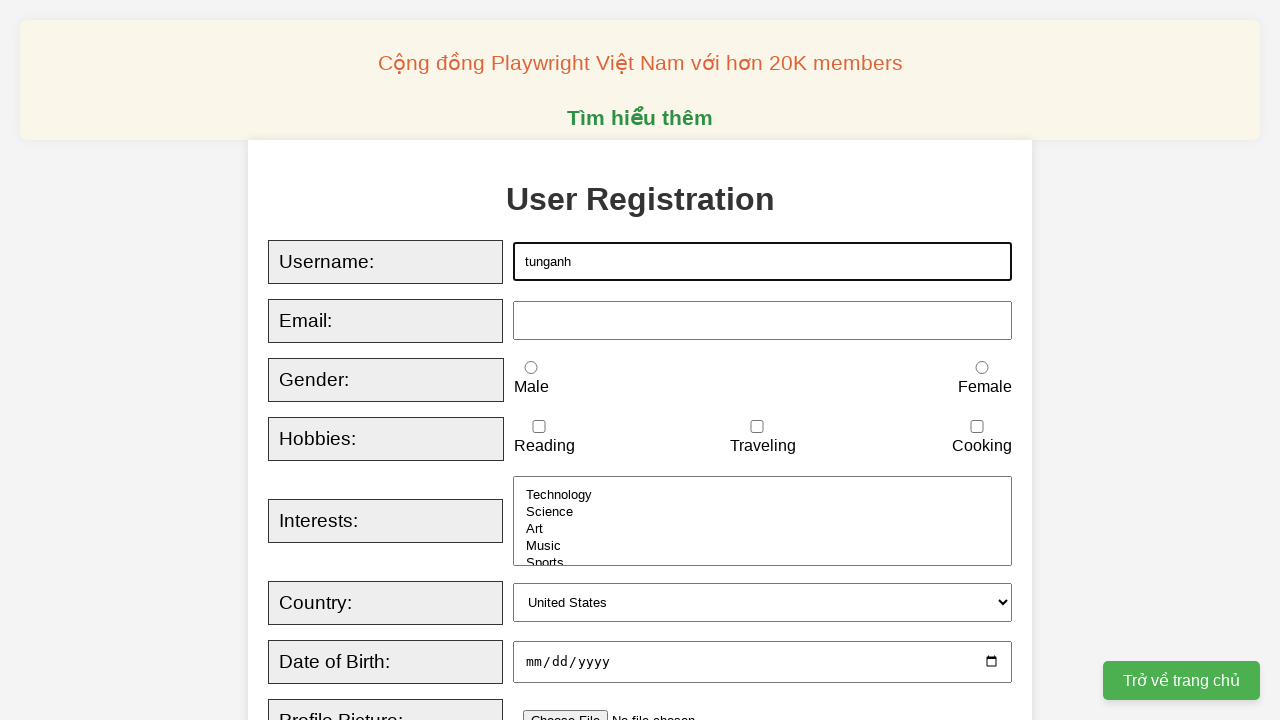

Filled email field with 'tunganh@gmail.com' on input#email
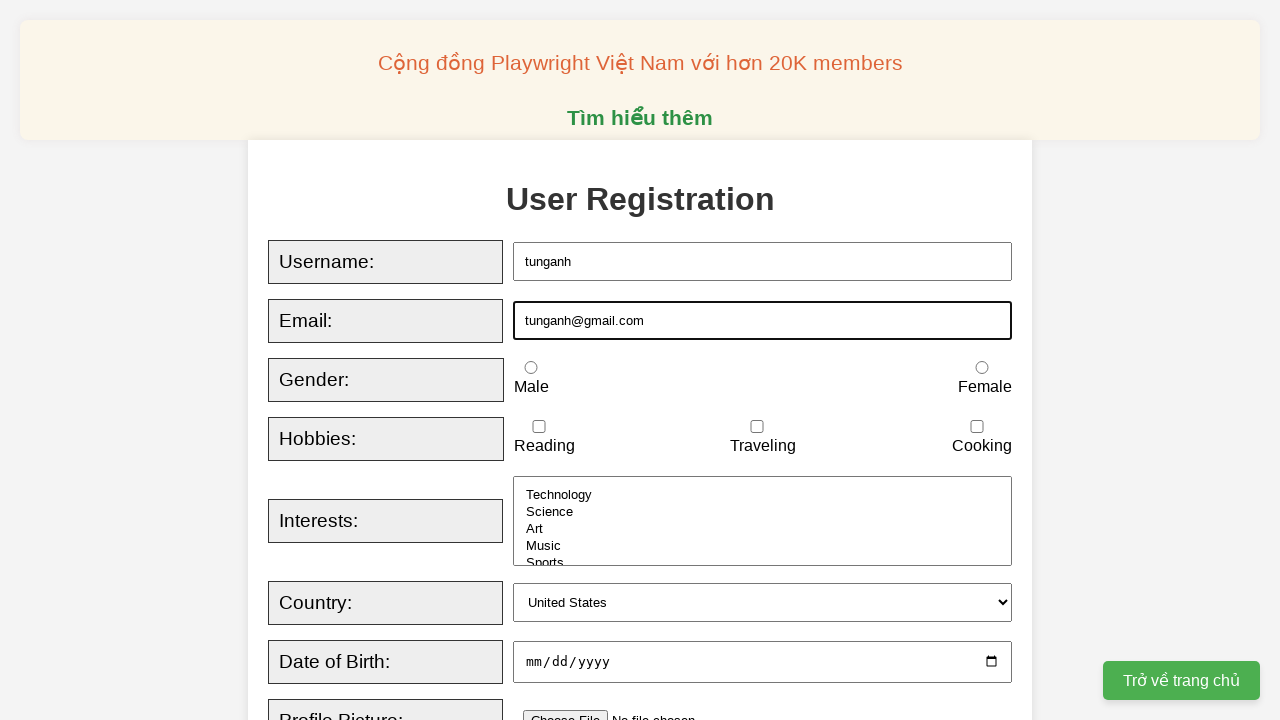

Selected 'Male' radio button at (531, 368) on internal:role=radio[name="Male"s]
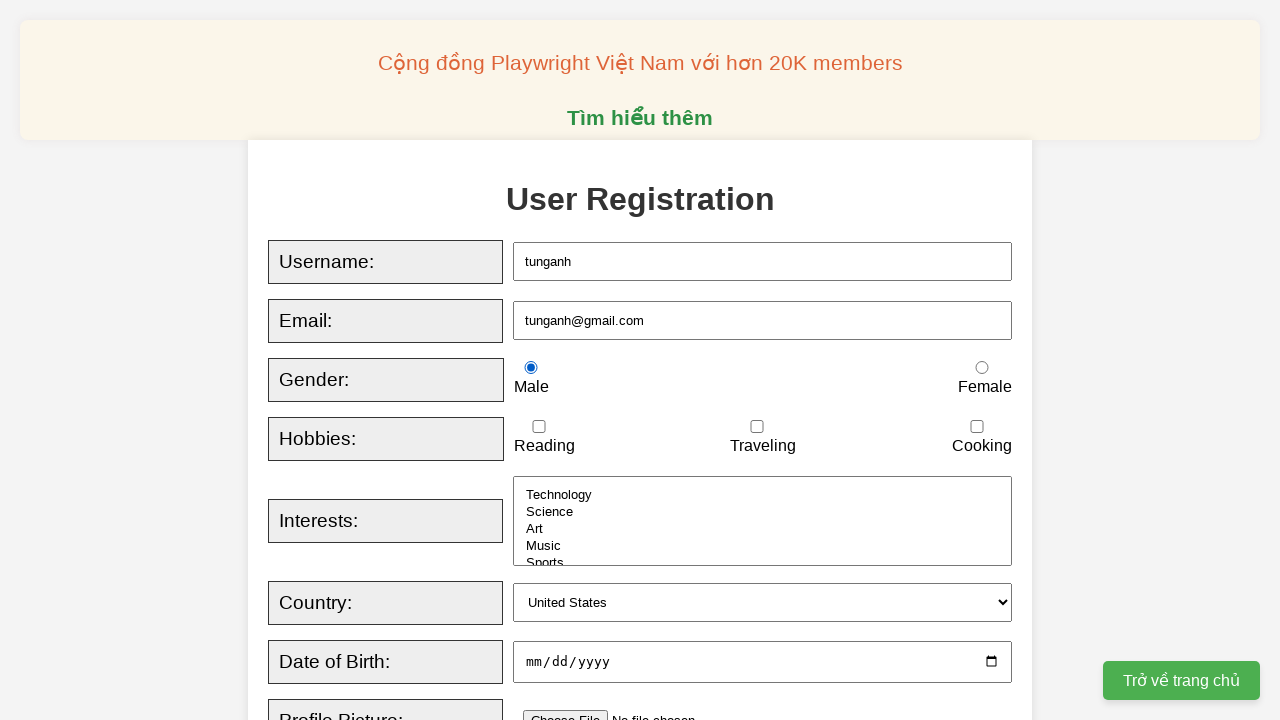

Checked 'Reading' hobby checkbox at (539, 427) on internal:role=checkbox[name="Reading"i]
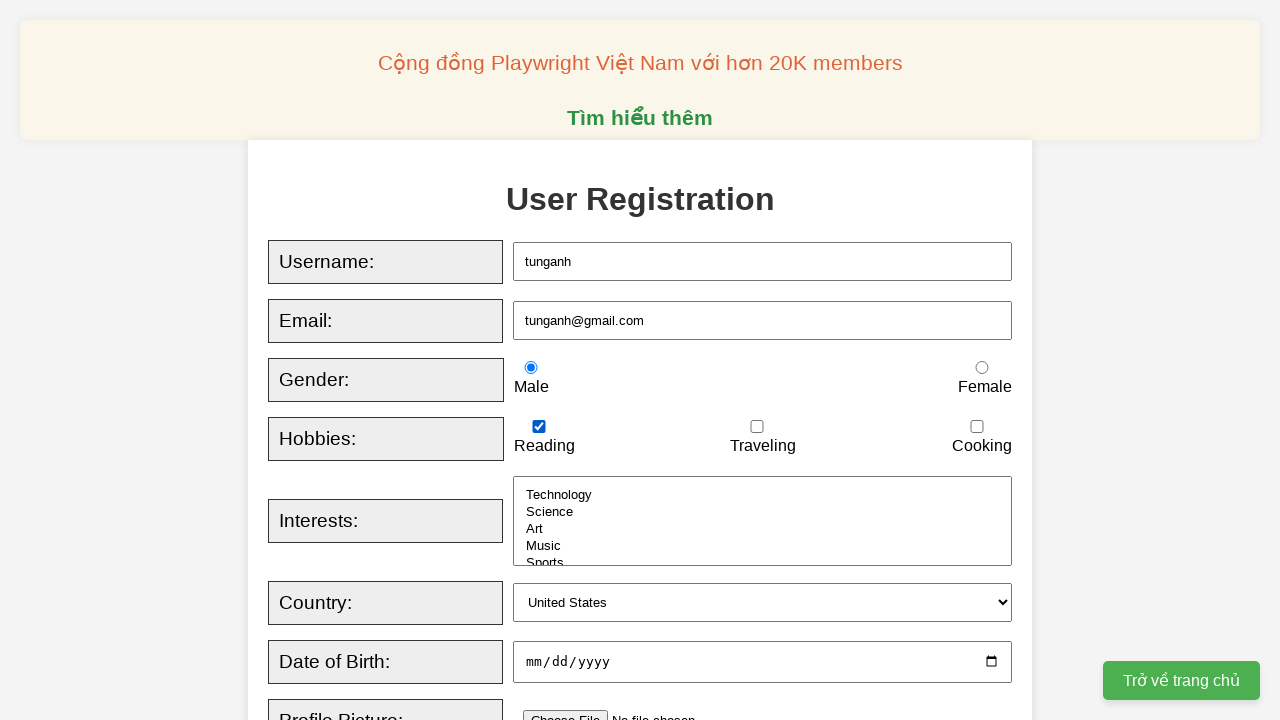

Checked 'Traveling' hobby checkbox at (757, 427) on internal:role=checkbox[name="Traveling"i]
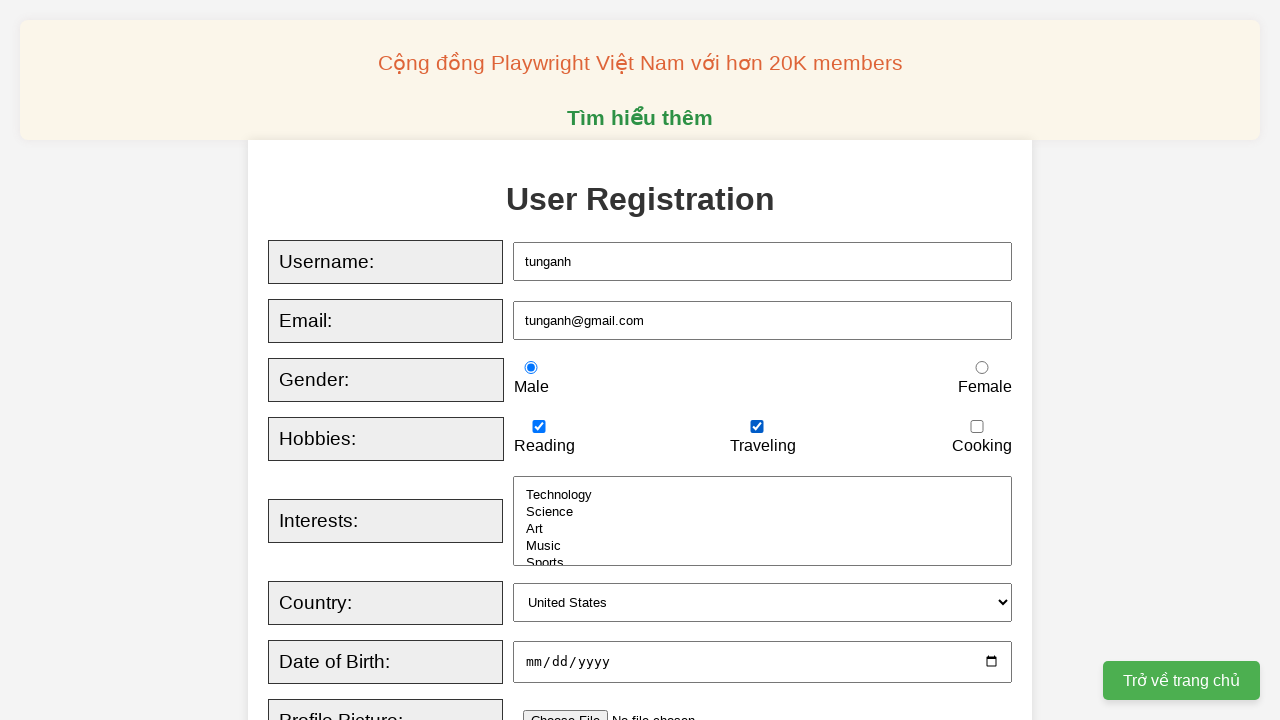

Checked 'Cooking' hobby checkbox at (977, 427) on internal:role=checkbox[name="Cooking"i]
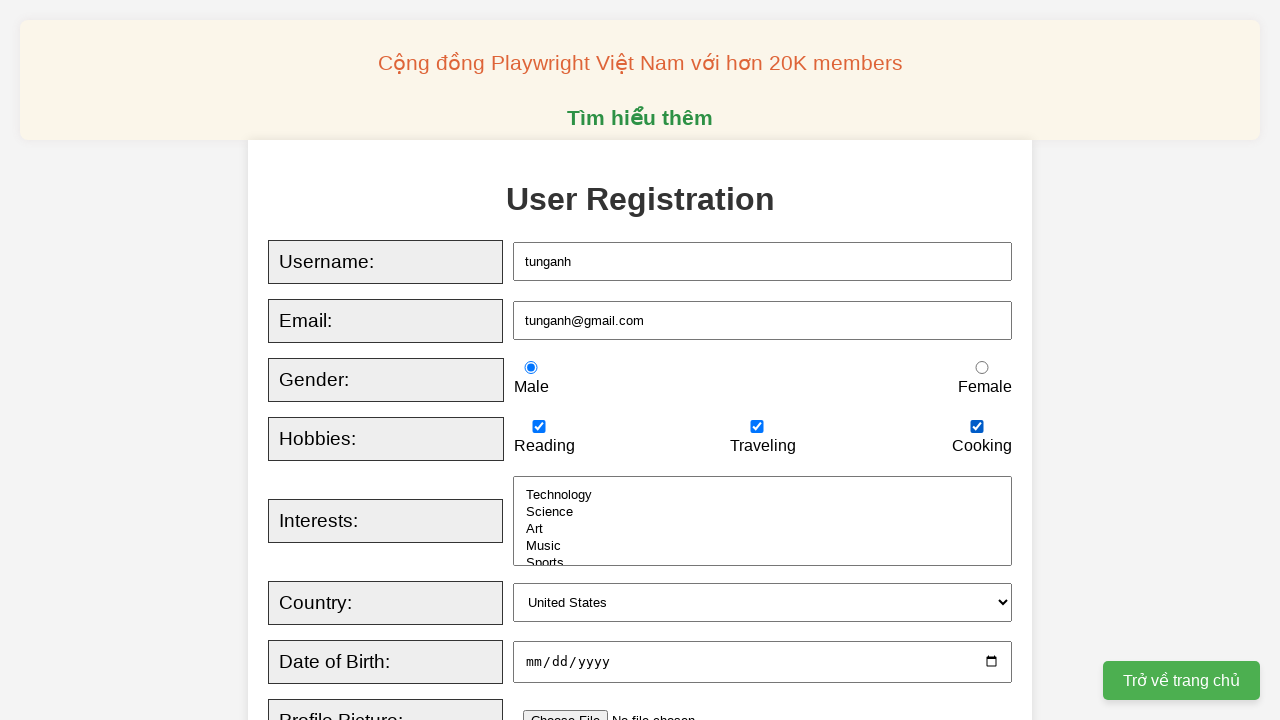

Selected interests: technology, art, and music from listbox on internal:role=listbox[name="Interests"i]
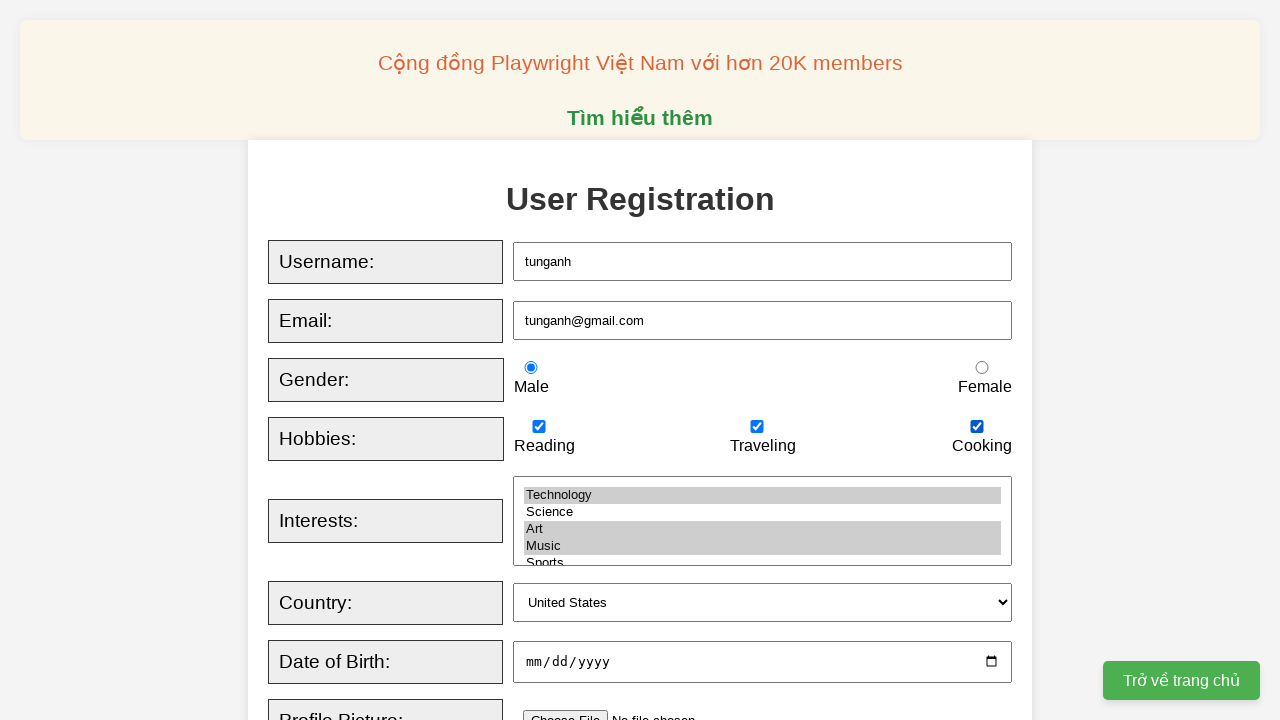

Selected 'Canada' from country dropdown on internal:role=combobox[name="Country"i]
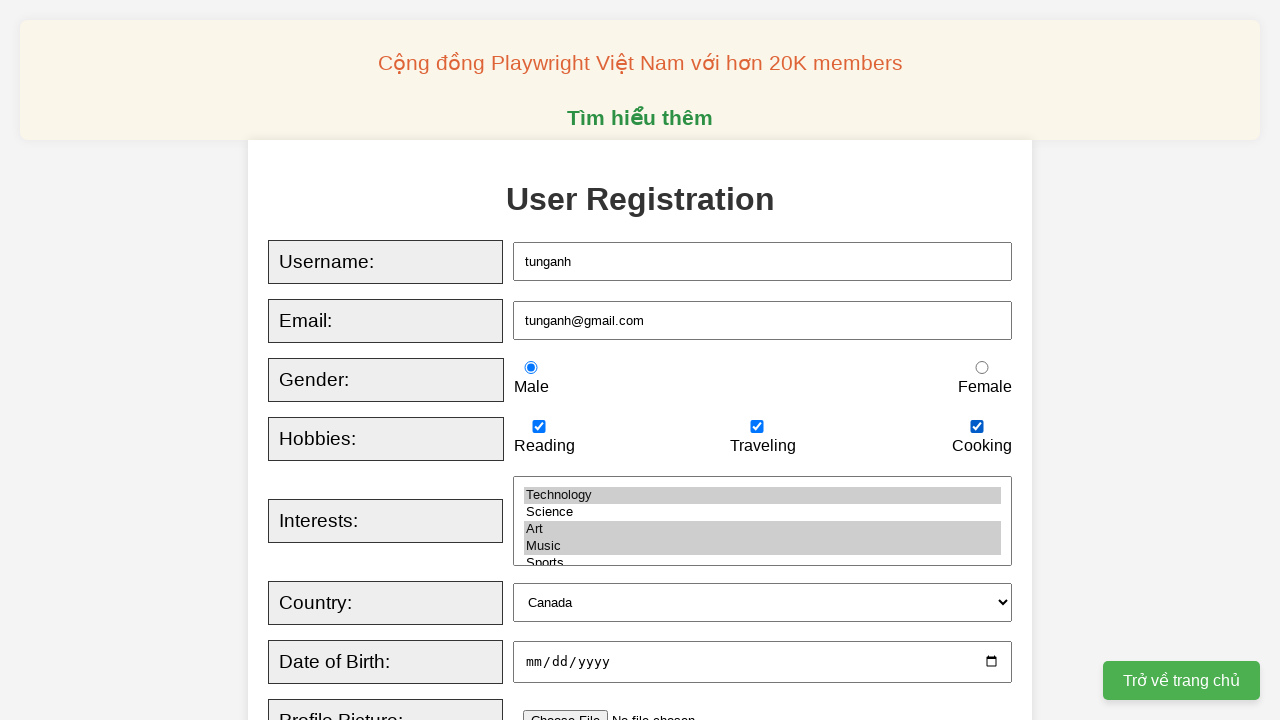

Filled date of birth with '1997-08-09' on internal:label="Date of Birth"i
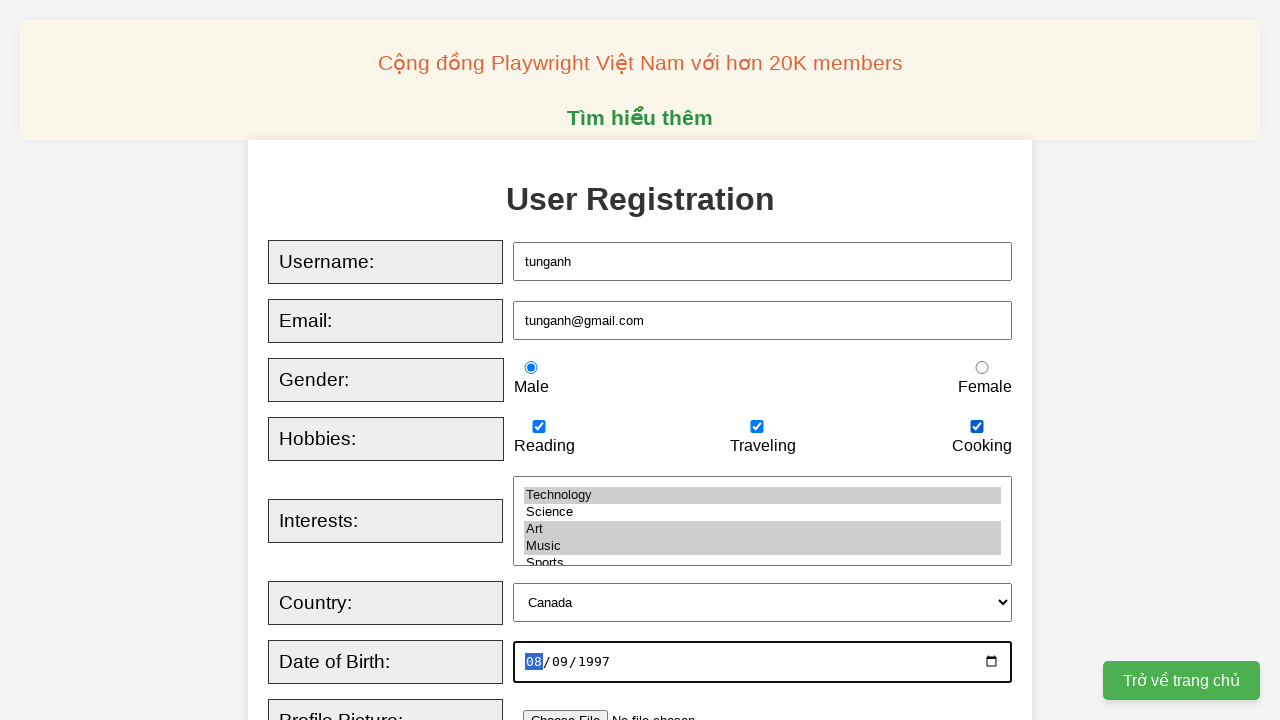

Filled rating field with '6' on #rating
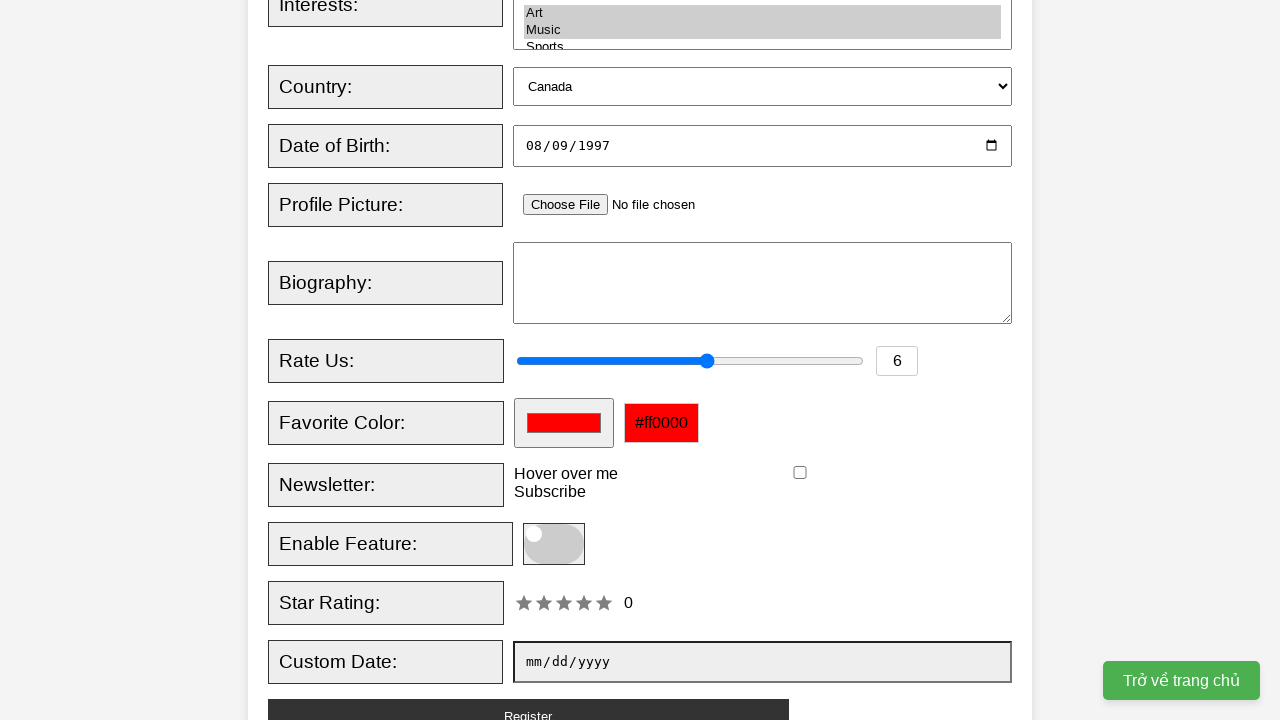

Hovered over tooltip text at (566, 474) on internal:text="Hover over me"i
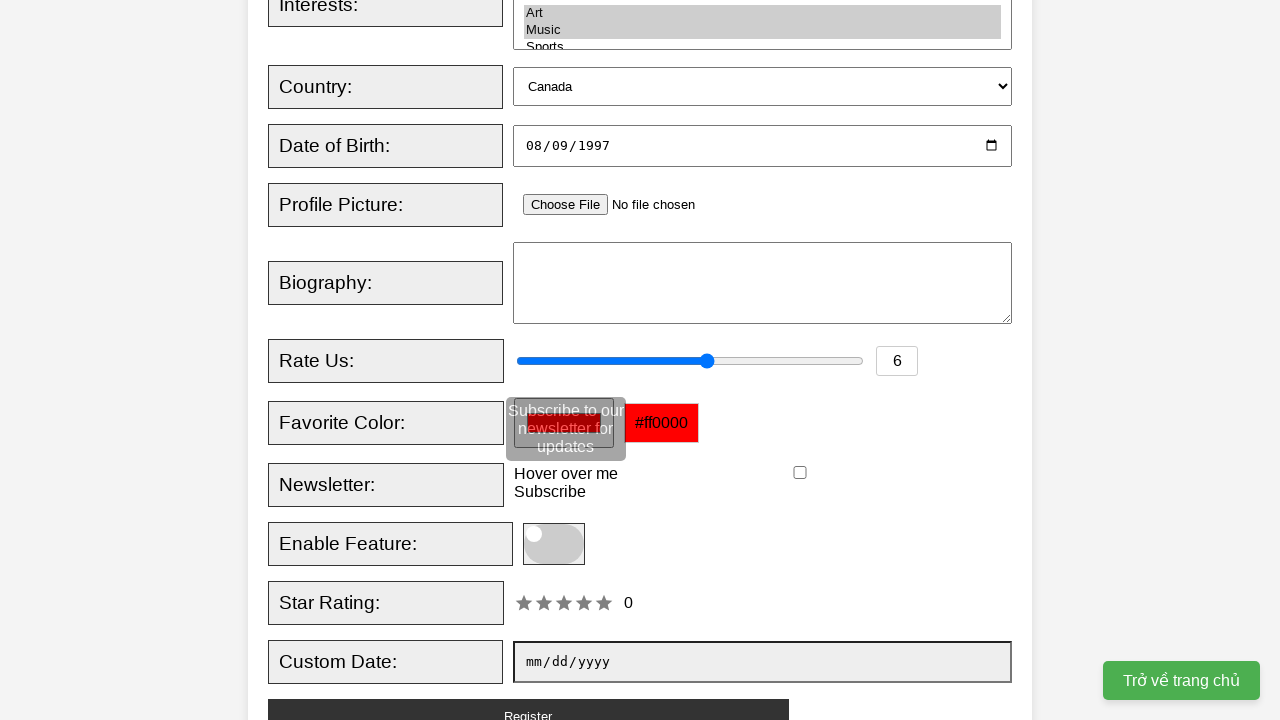

Checked newsletter checkbox at (800, 473) on input#newsletter
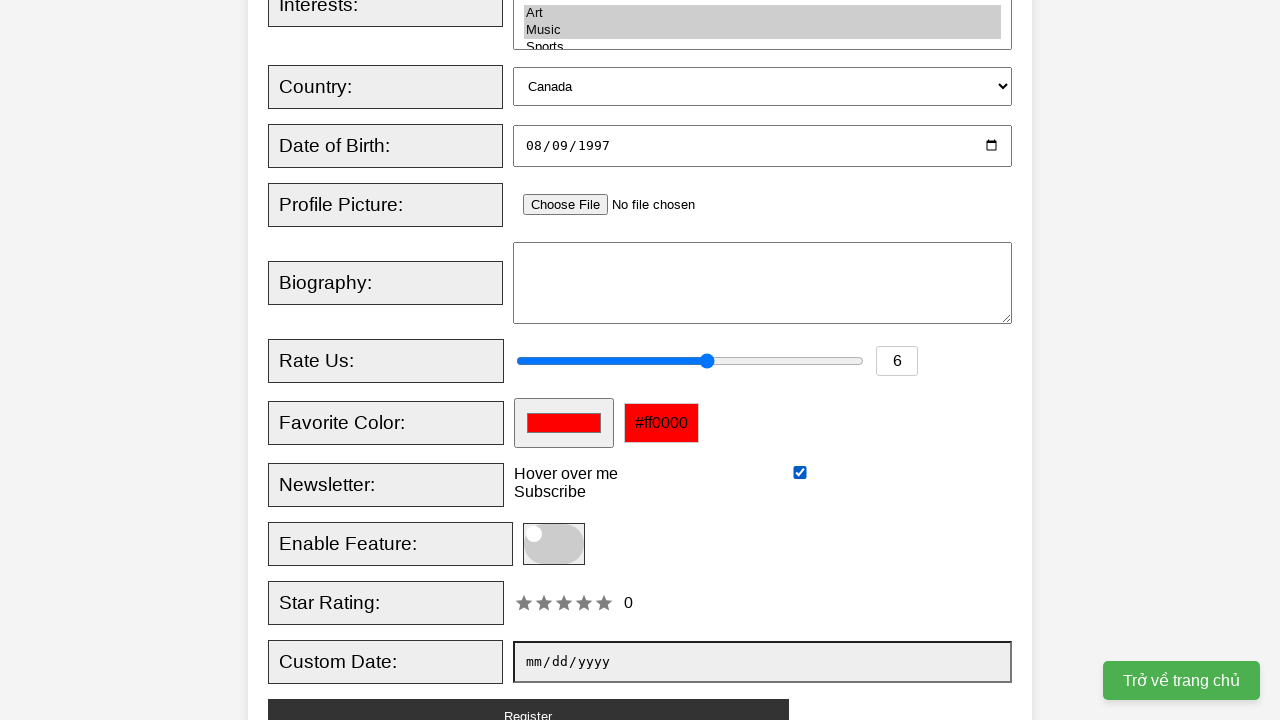

Clicked on 4.5 star rating at (604, 603)
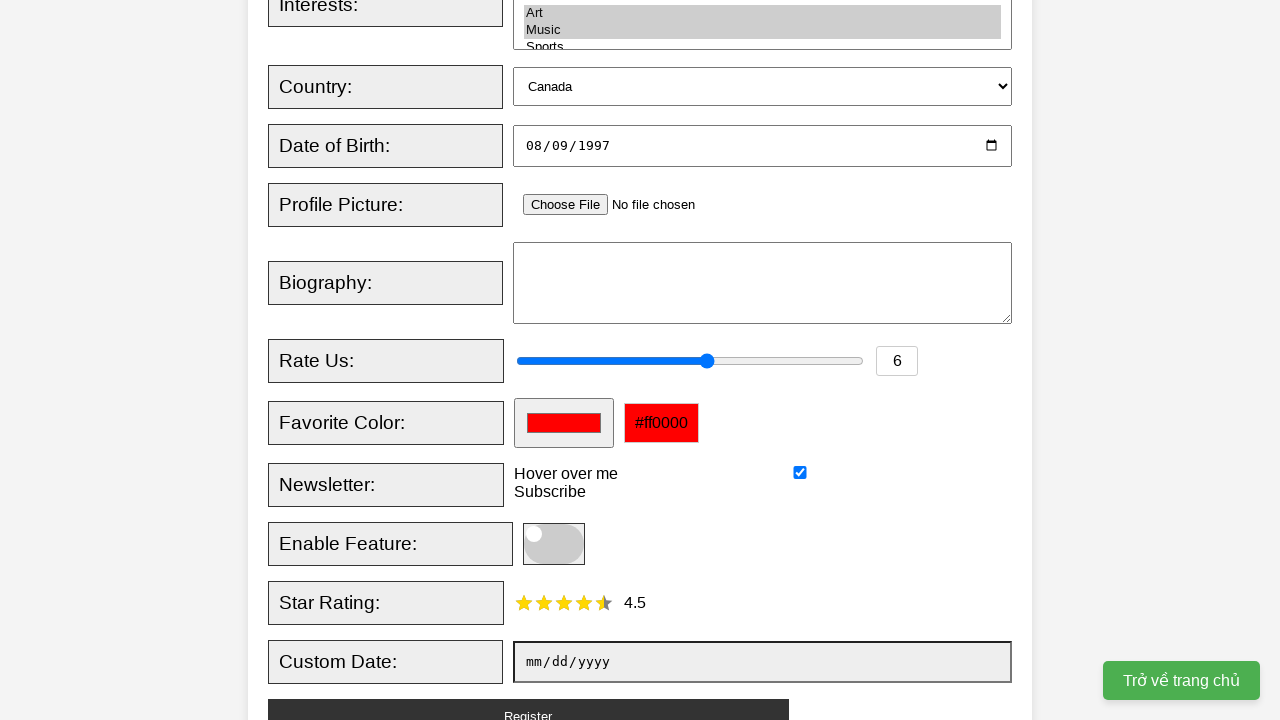

Clicked 'Register' button to submit form at (528, 703) on internal:role=button[name="Register"i]
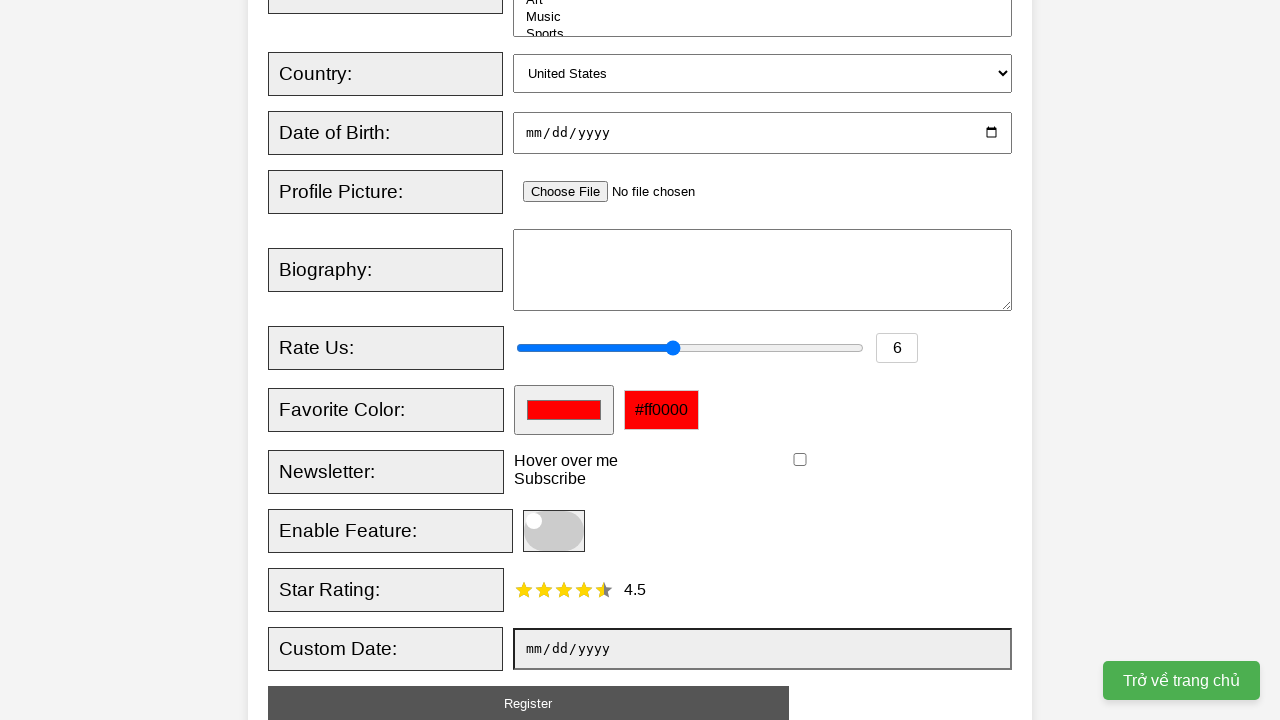

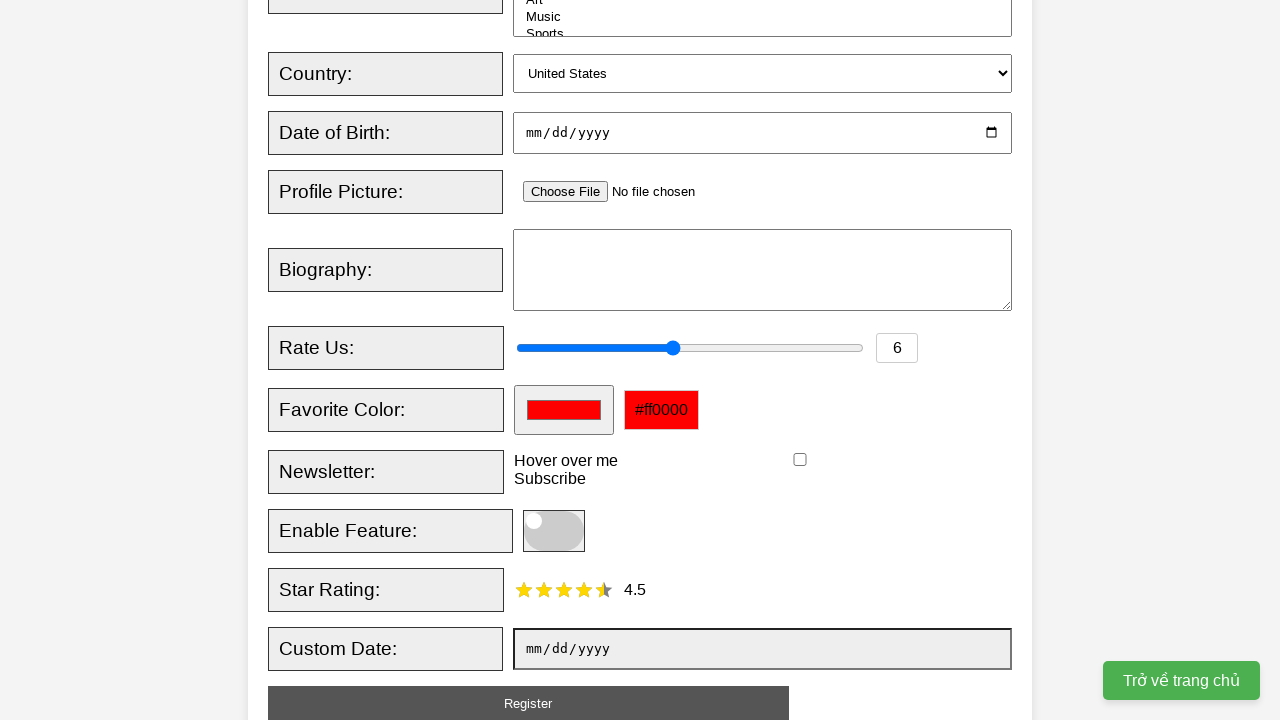